Navigates to the Indian Railways information website and waits for train date selection elements to load

Starting URL: https://erail.in/

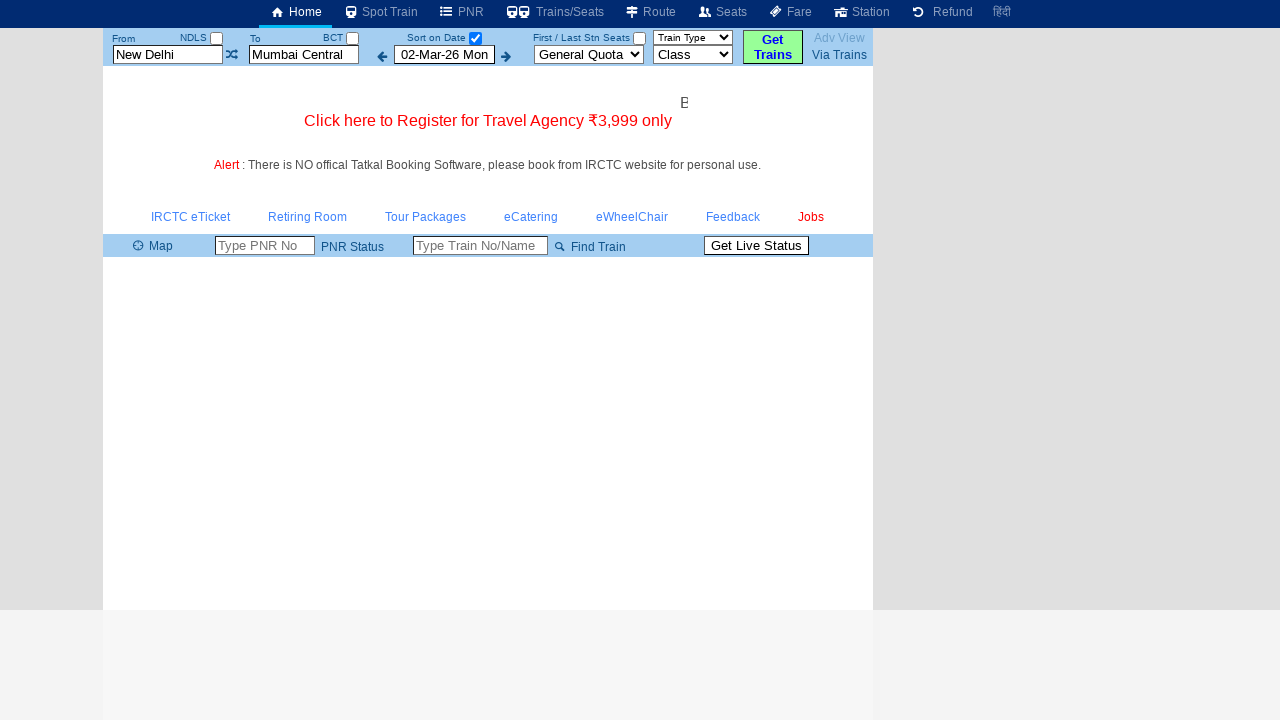

Waited for train date selection element to load on Indian Railways website
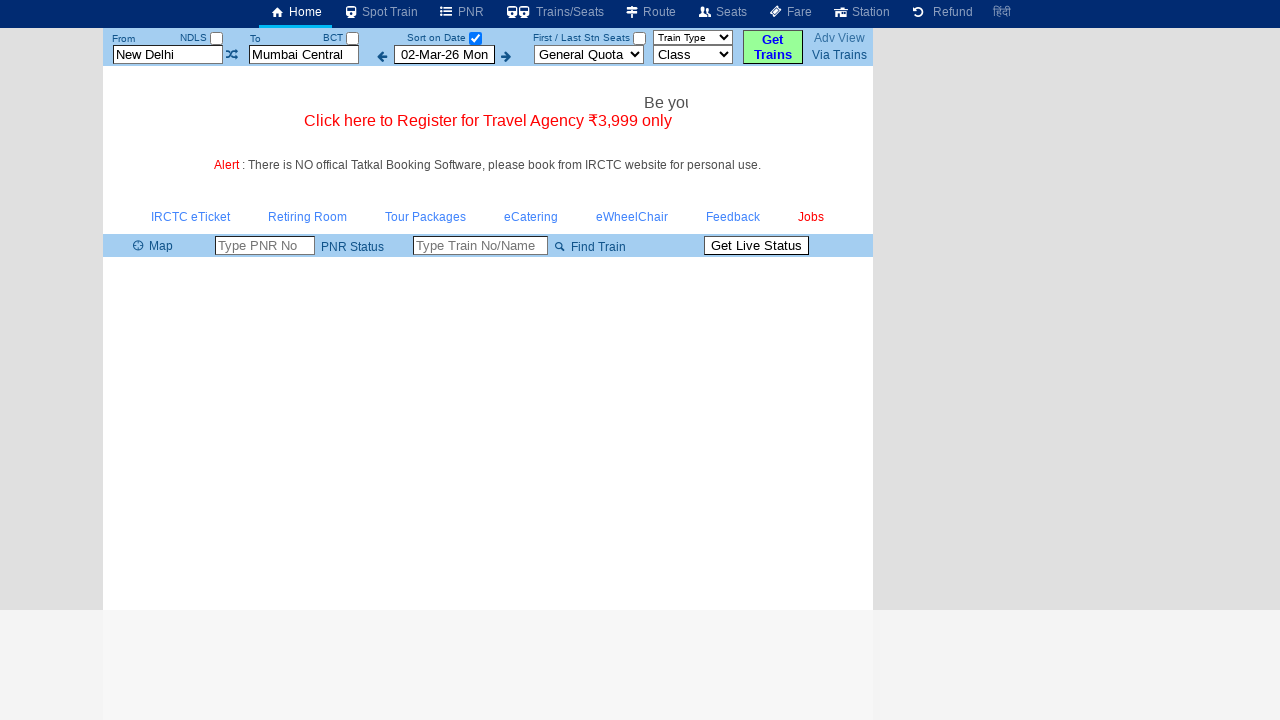

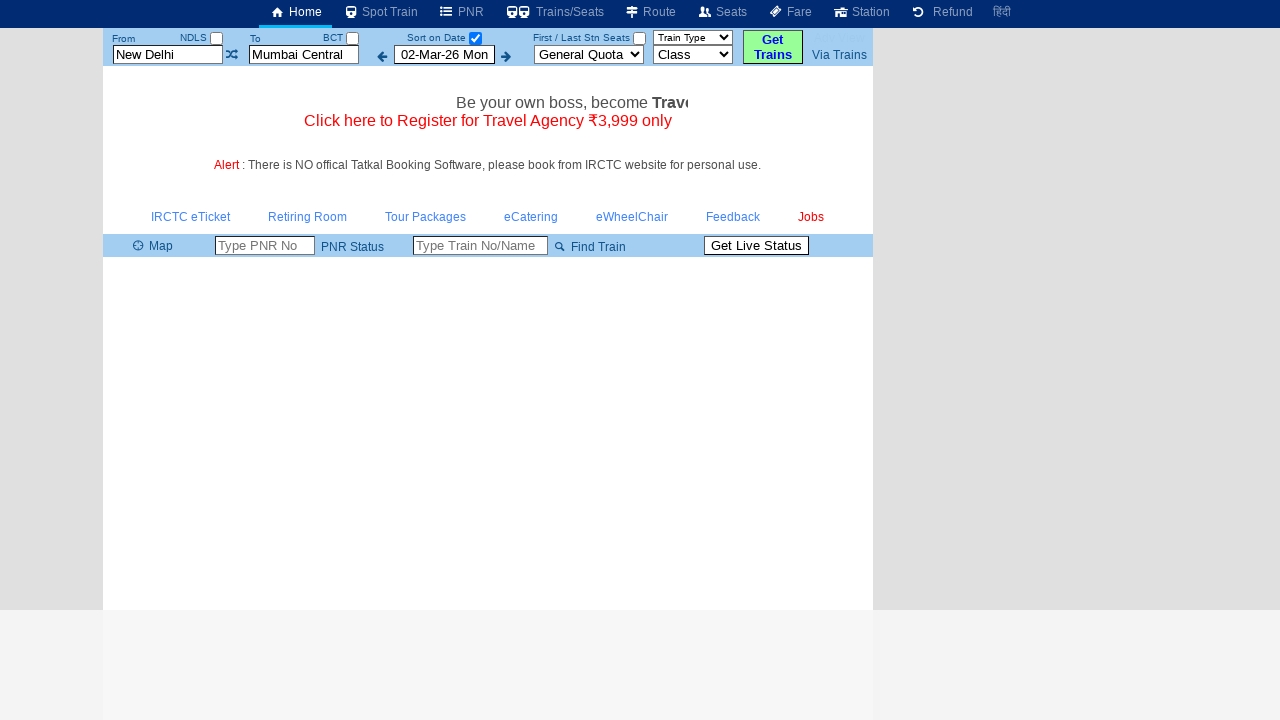